Tests login form validation by submitting empty username and password fields and verifying the error message is displayed

Starting URL: https://www.saucedemo.com/

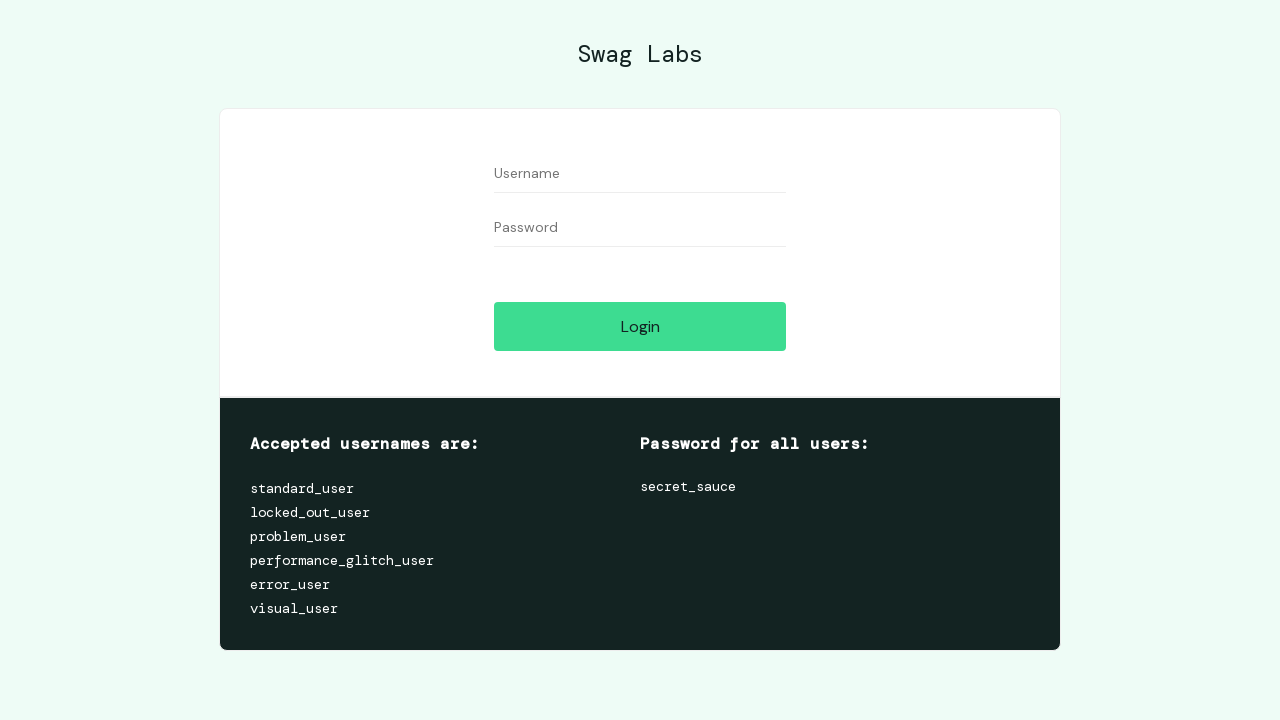

Left username field empty on #user-name
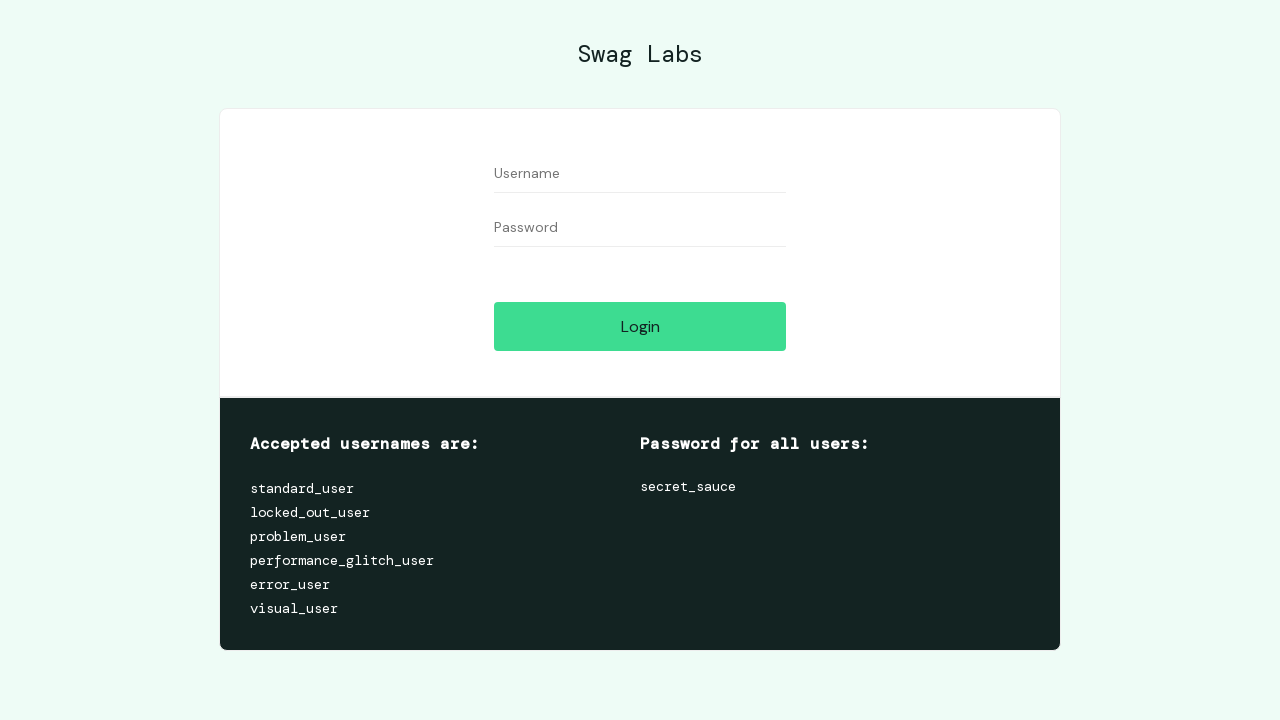

Left password field empty on #password
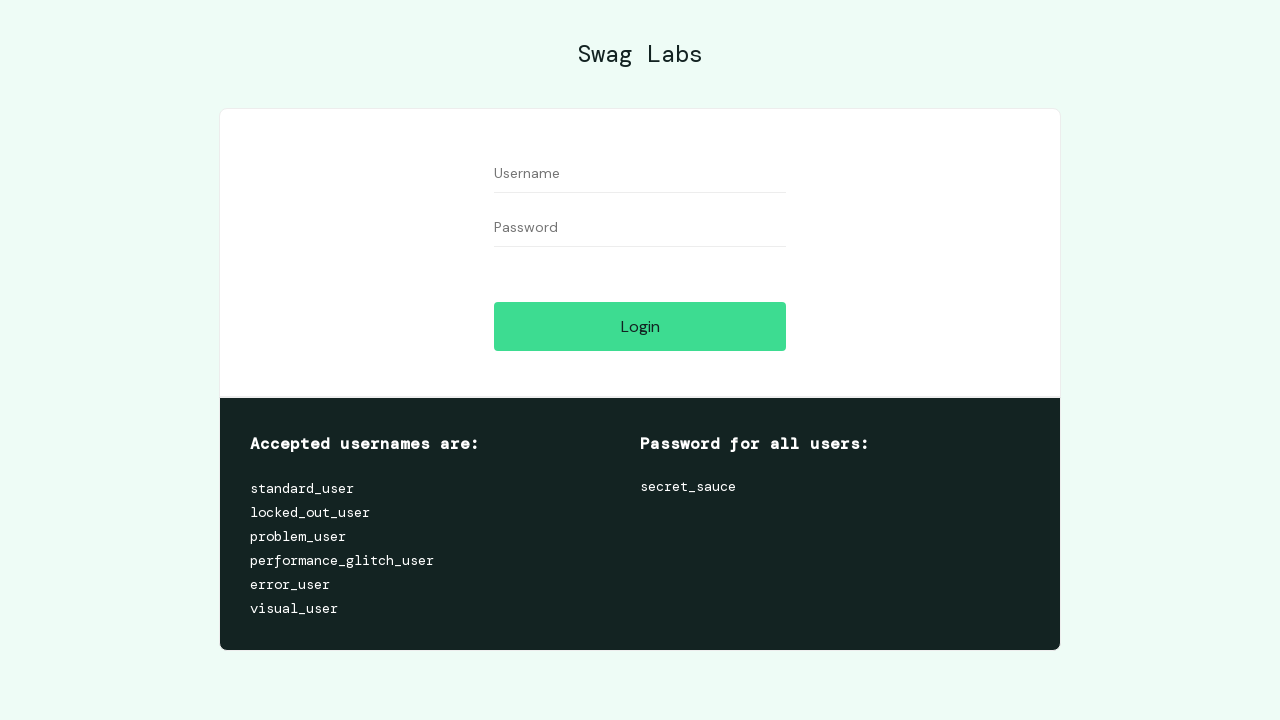

Clicked login button with empty credentials at (640, 326) on #login-button
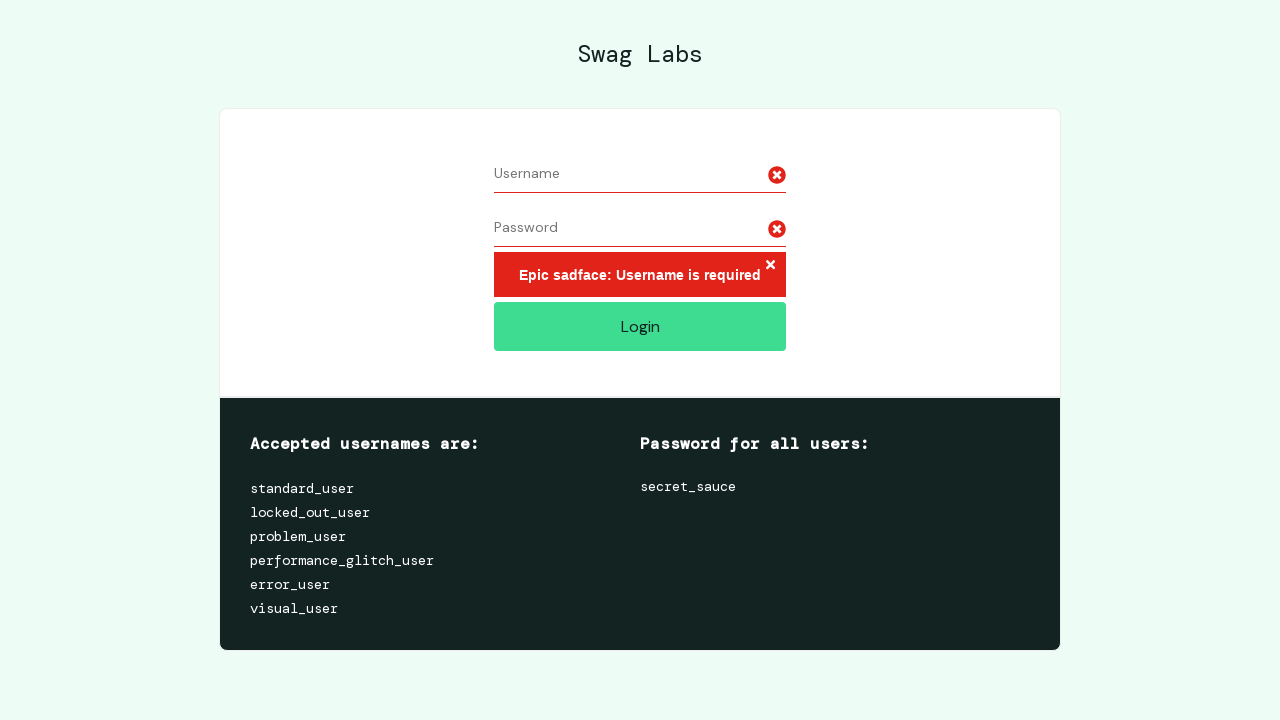

Error message appeared
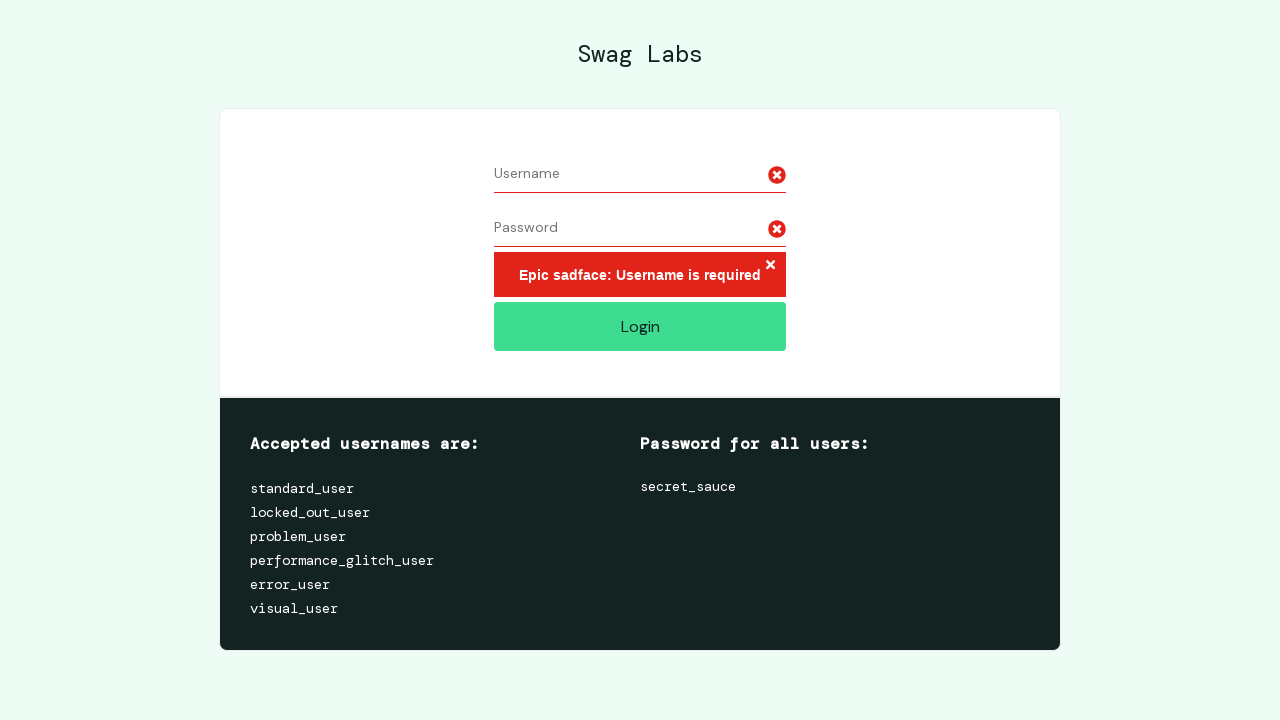

Retrieved error message: 'Epic sadface: Username is required'
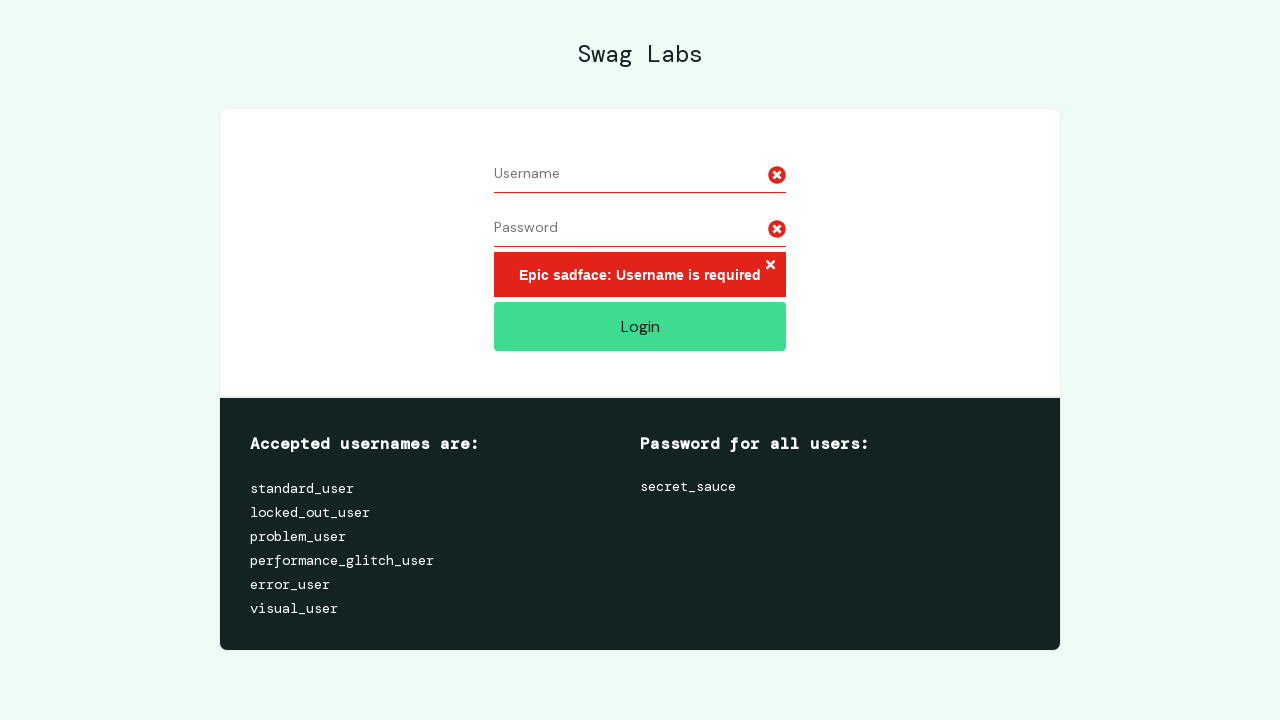

Verified error message contains 'Username is required'
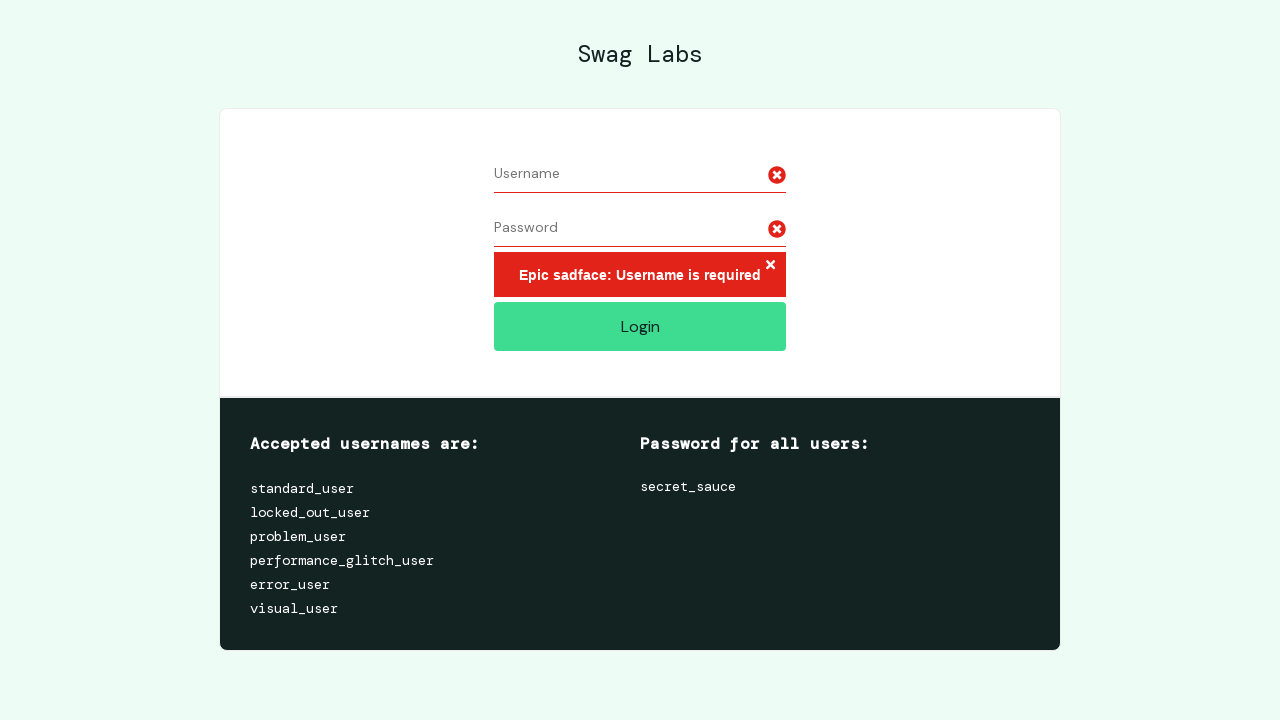

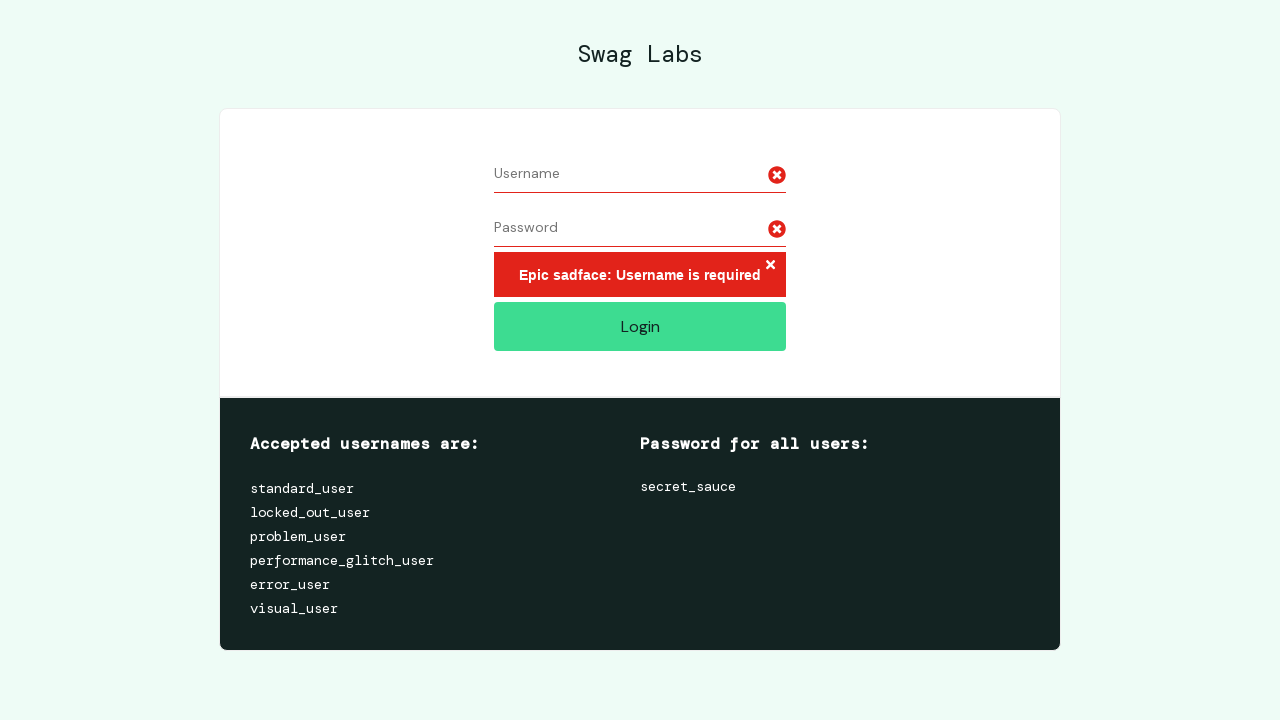